Tests dynamic content loading by clicking a start button and waiting for hidden content to appear

Starting URL: https://the-internet.herokuapp.com/dynamic_loading/1

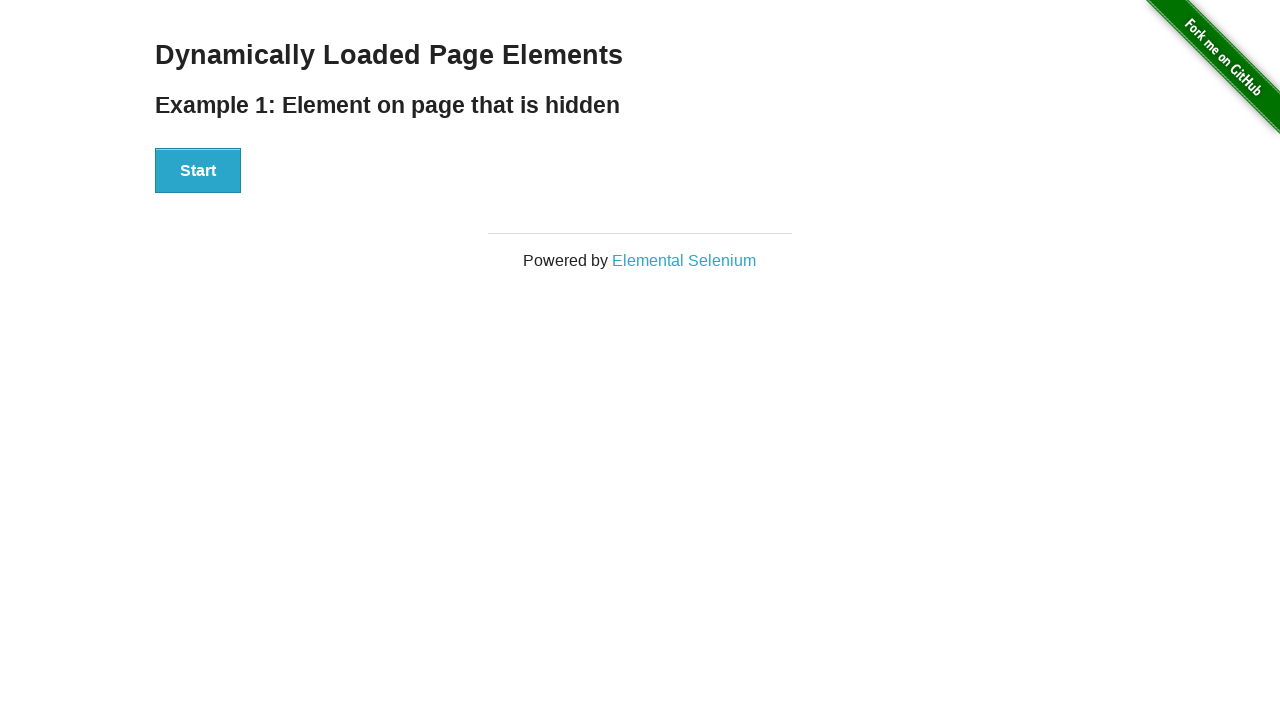

Clicked start button to trigger dynamic content loading at (198, 171) on xpath=//button
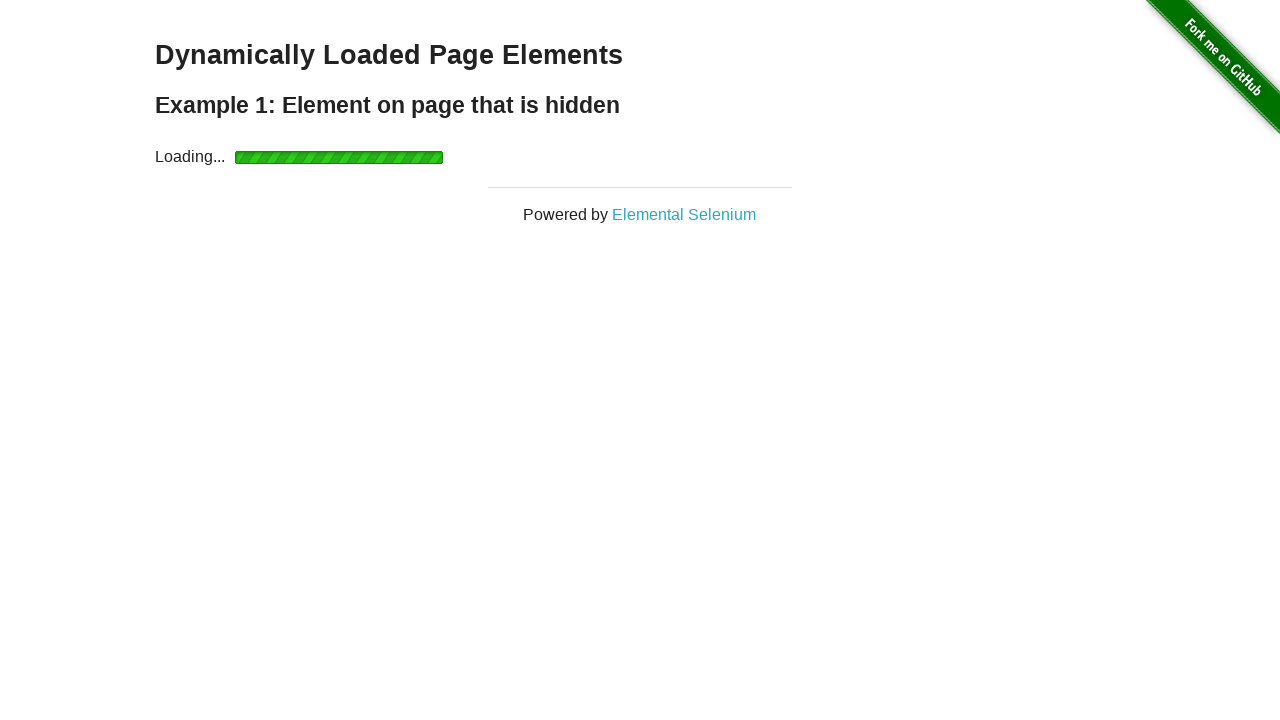

Waited for dynamically loaded content to appear
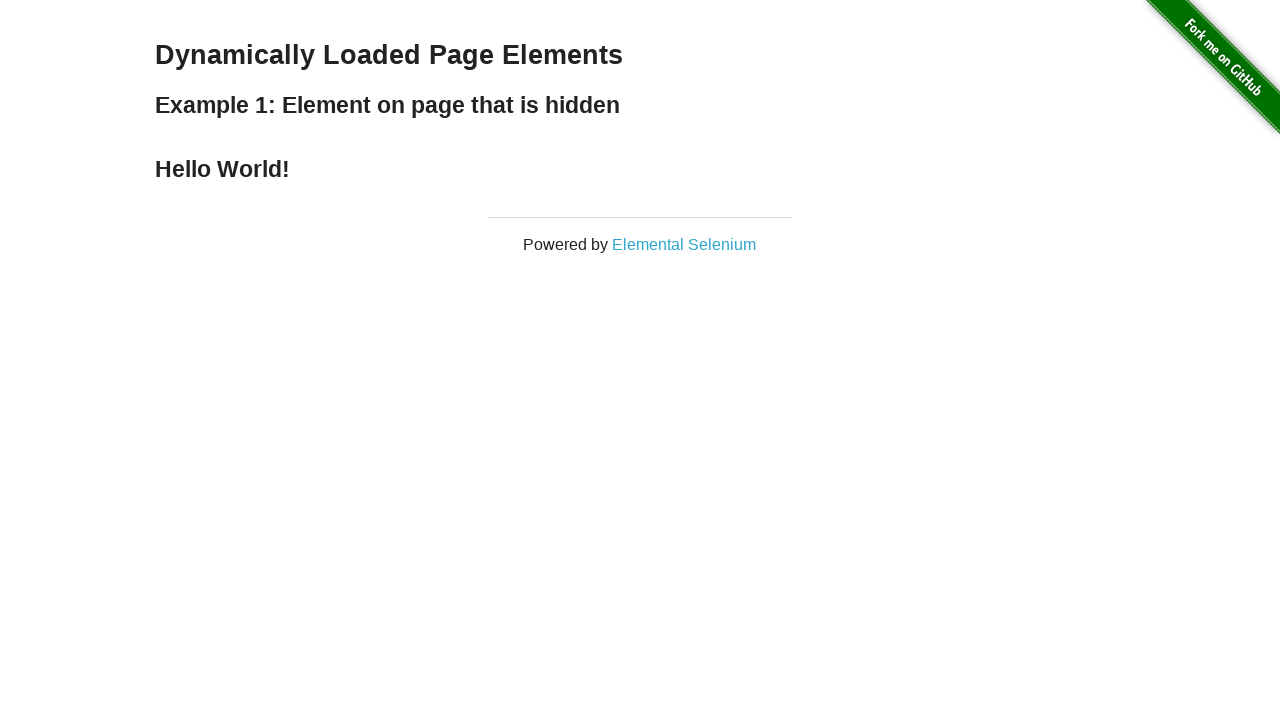

Clicked the finish element at (640, 169) on xpath=//div[@id='finish']
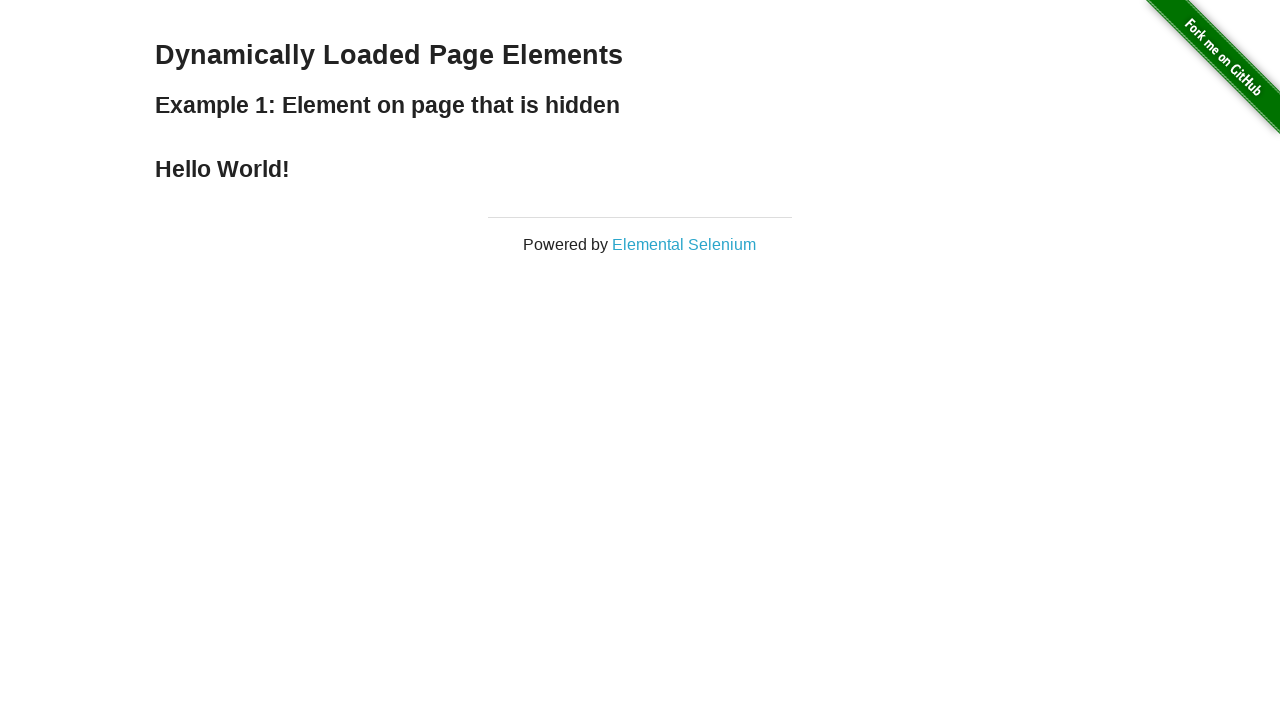

Verified 'Hello World!' text is present
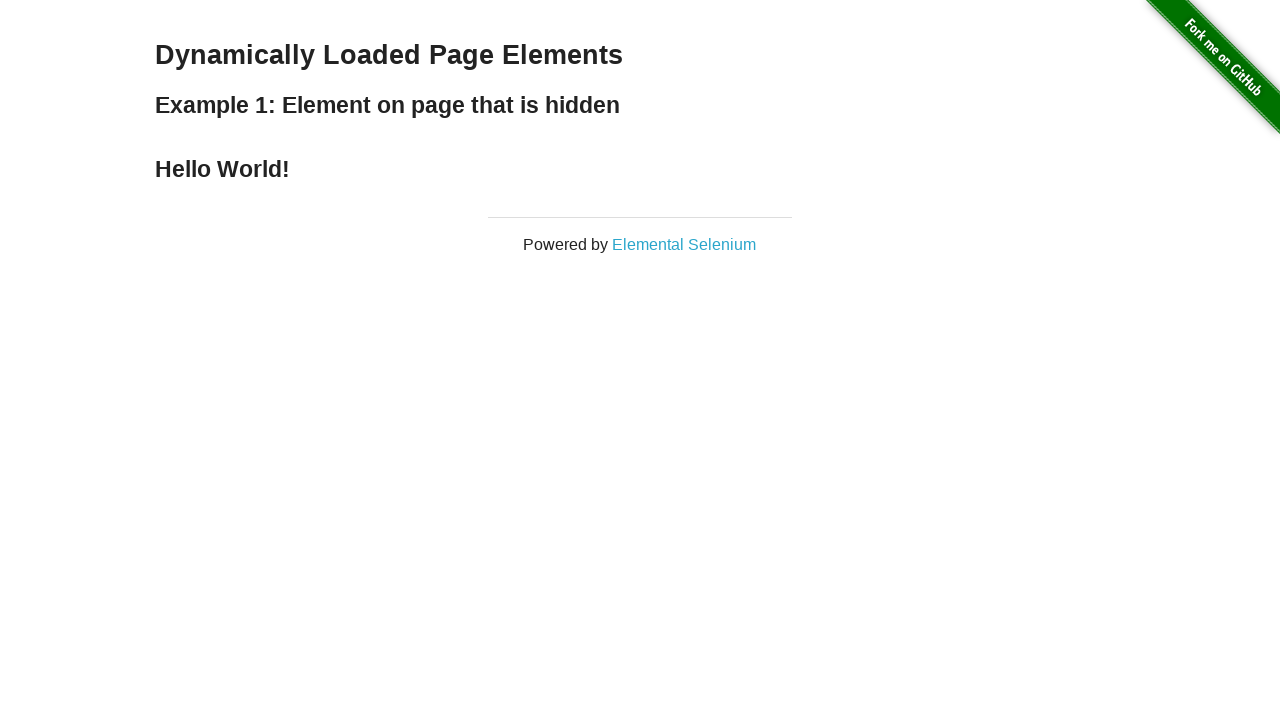

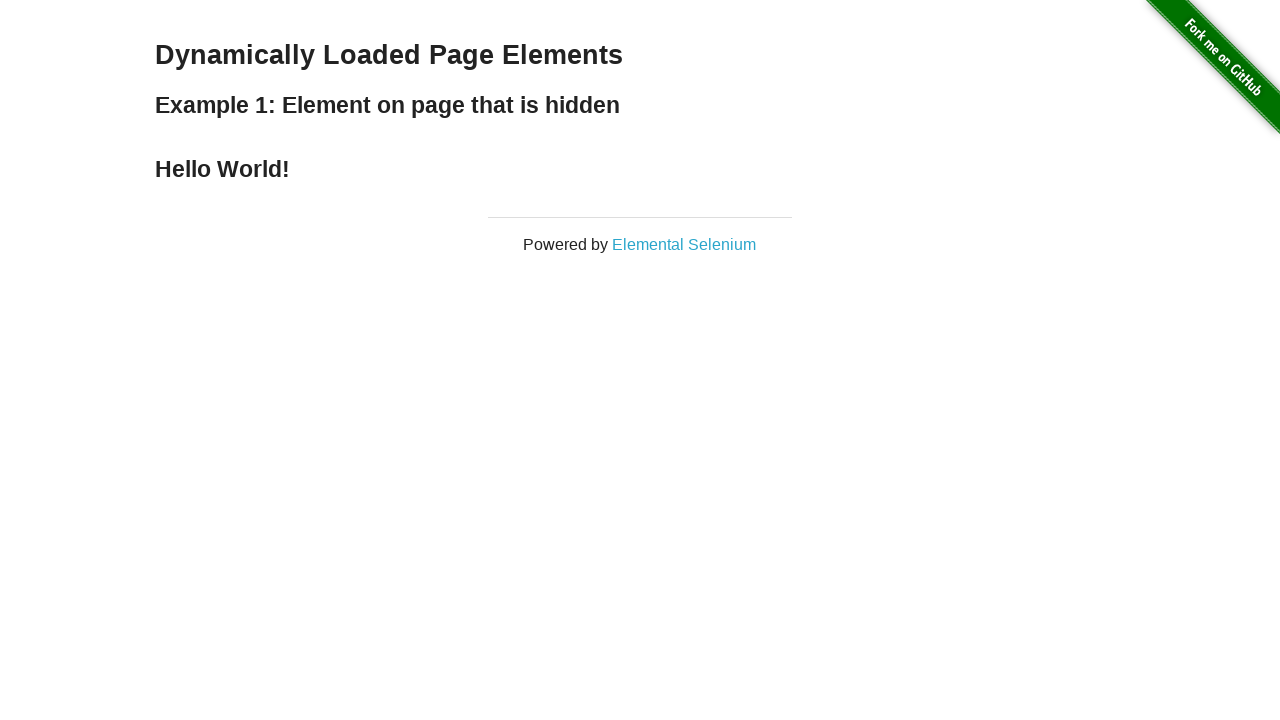